Tests synchronization by waiting for an element's style attribute to contain a specific color value

Starting URL: https://kristinek.github.io/site/examples/sync

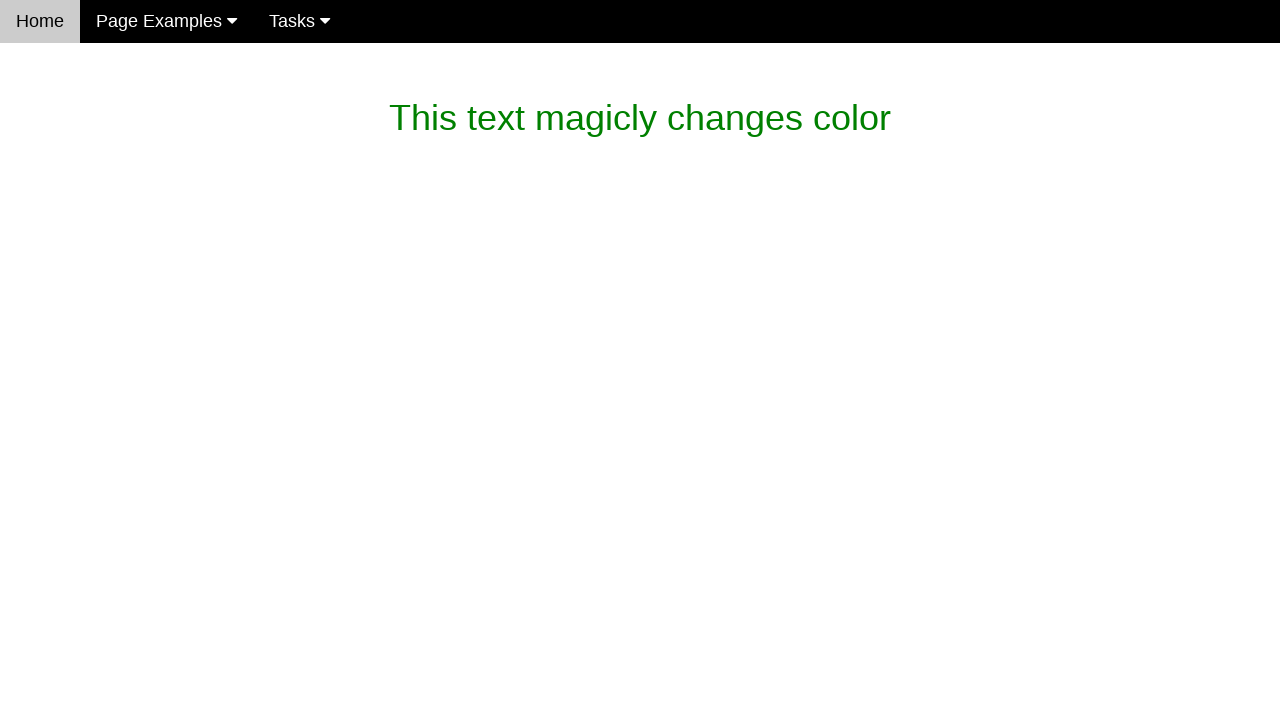

Waited for #magic_text element to be present
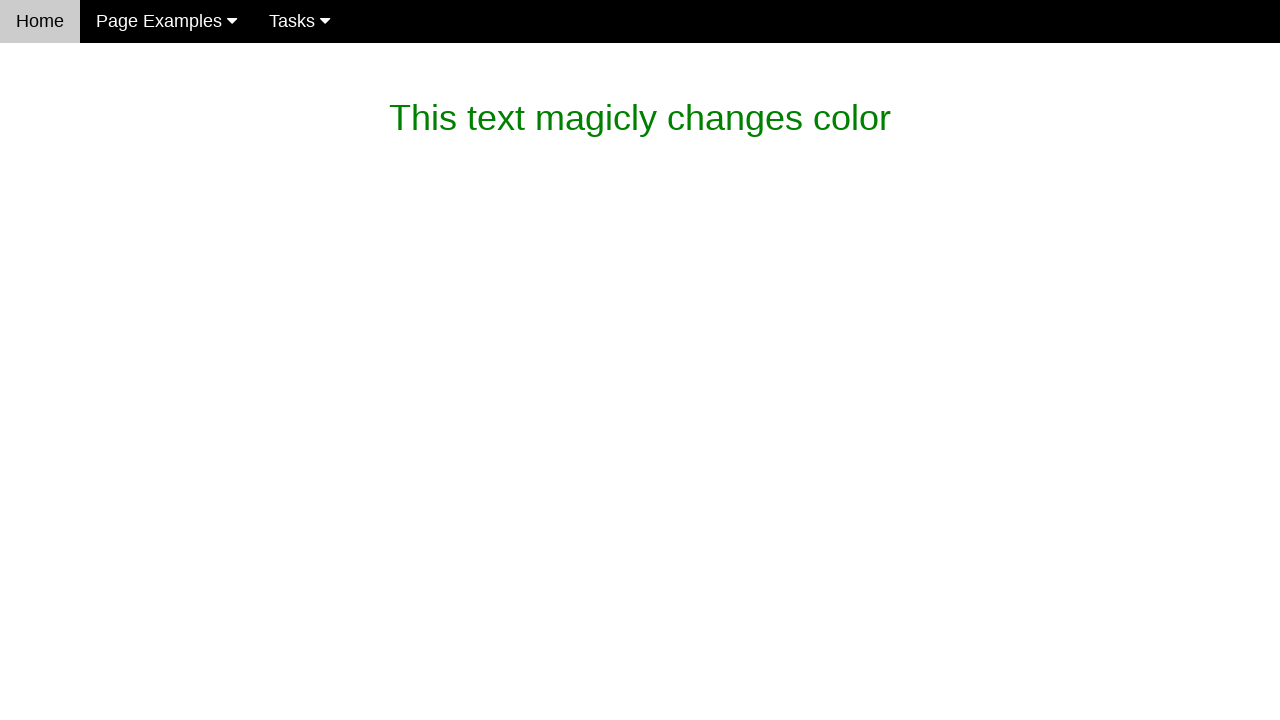

Waited for paragraph element to have gray color (rgb(119, 119, 119)) in style attribute
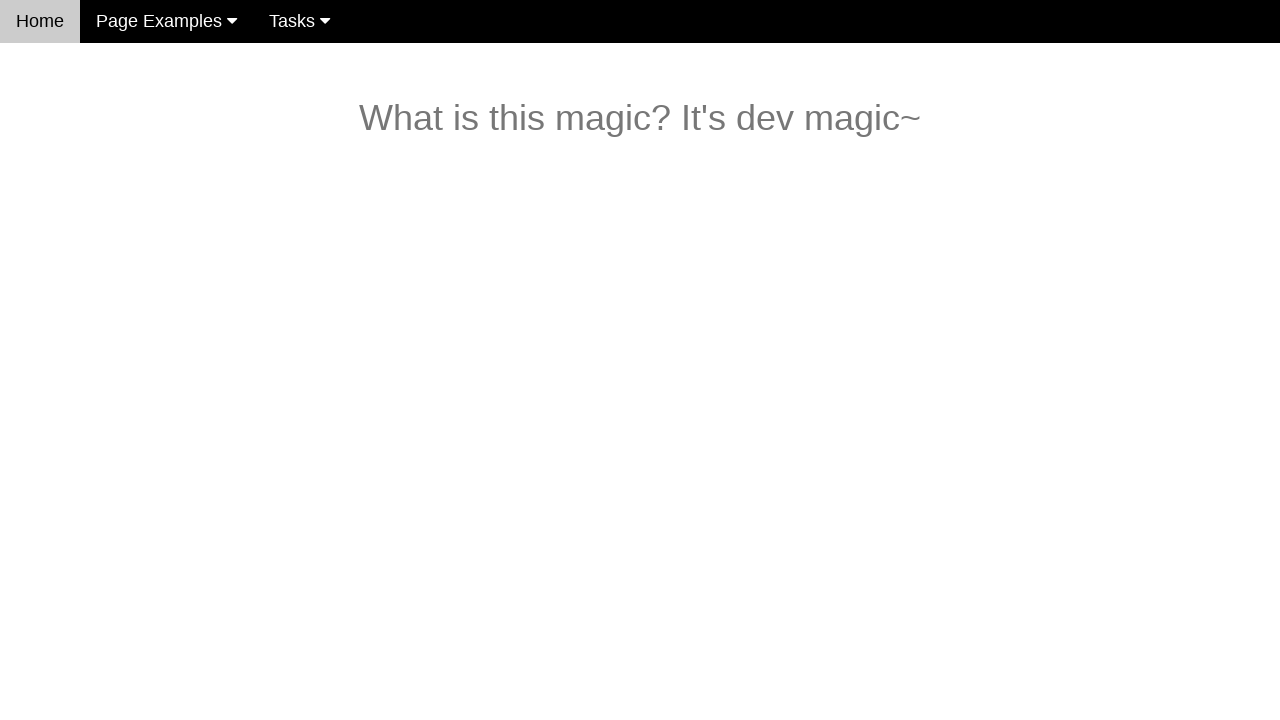

Verified that #magic_text contains the expected text 'What is this magic? It's dev magic~'
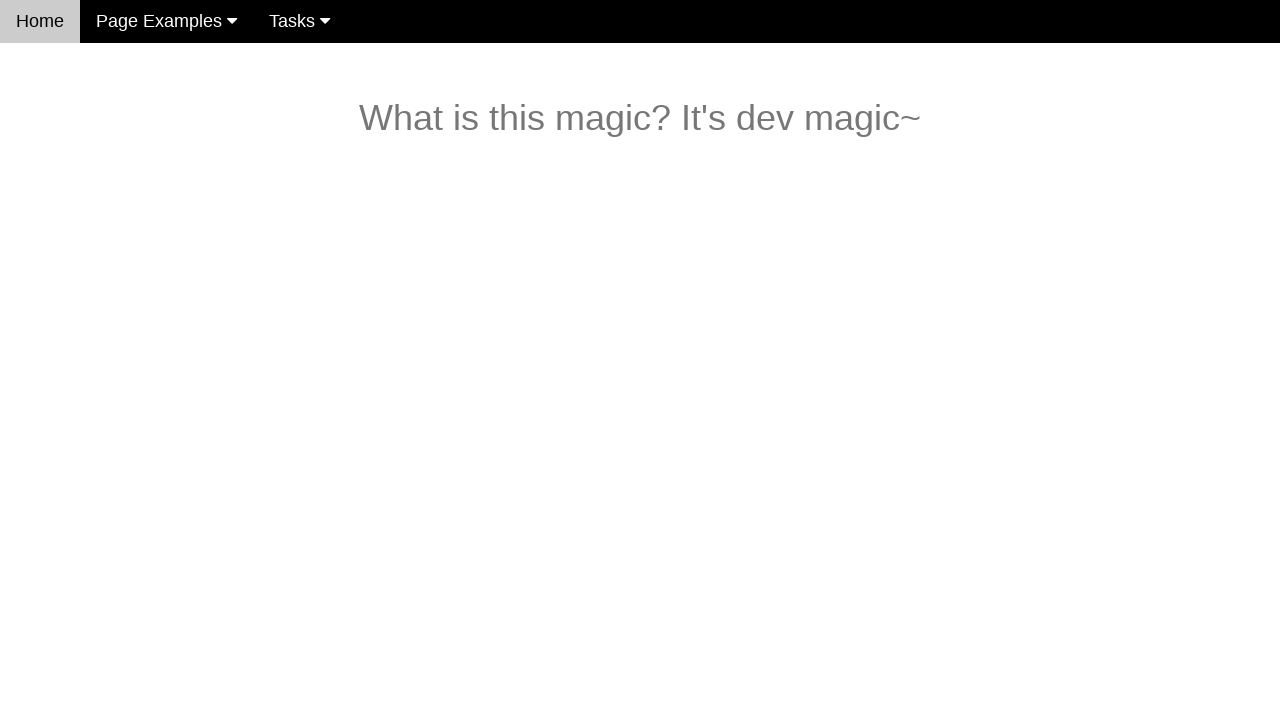

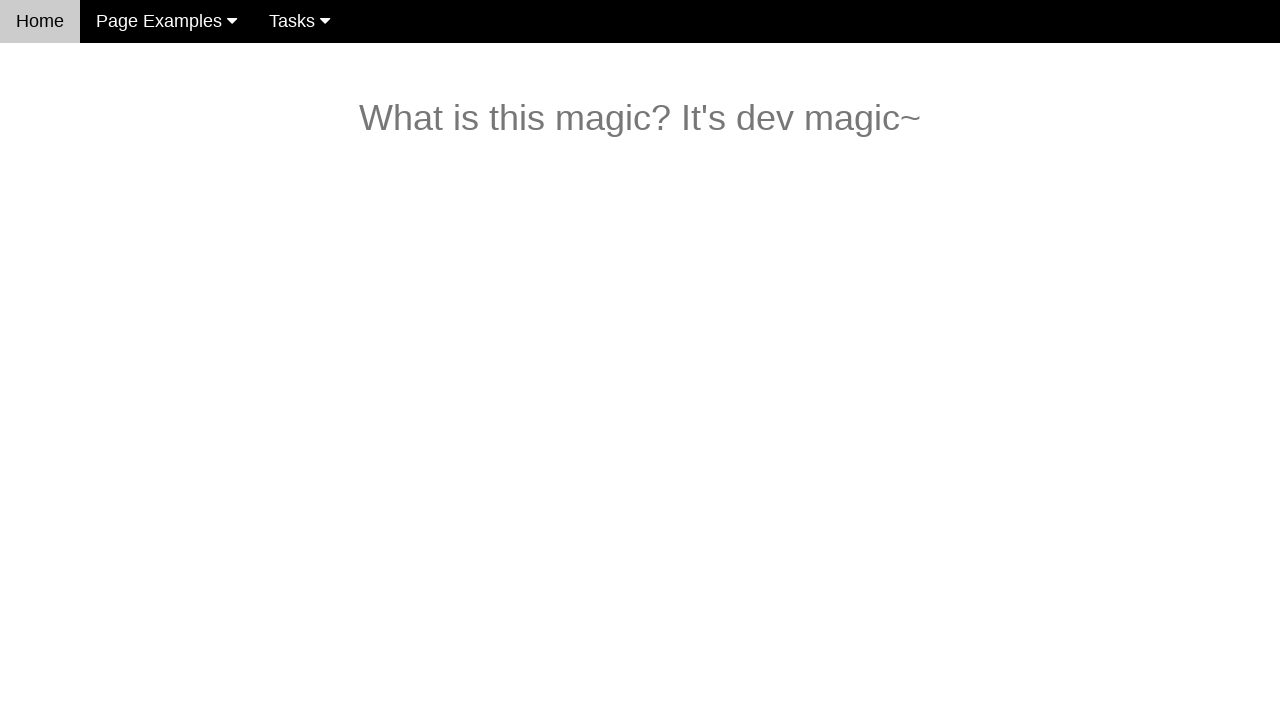